Tests GitHub's advanced search form by filling in search term, repository owner, date filter, and language selection, then submitting the form to perform a search.

Starting URL: https://github.com/search/advanced

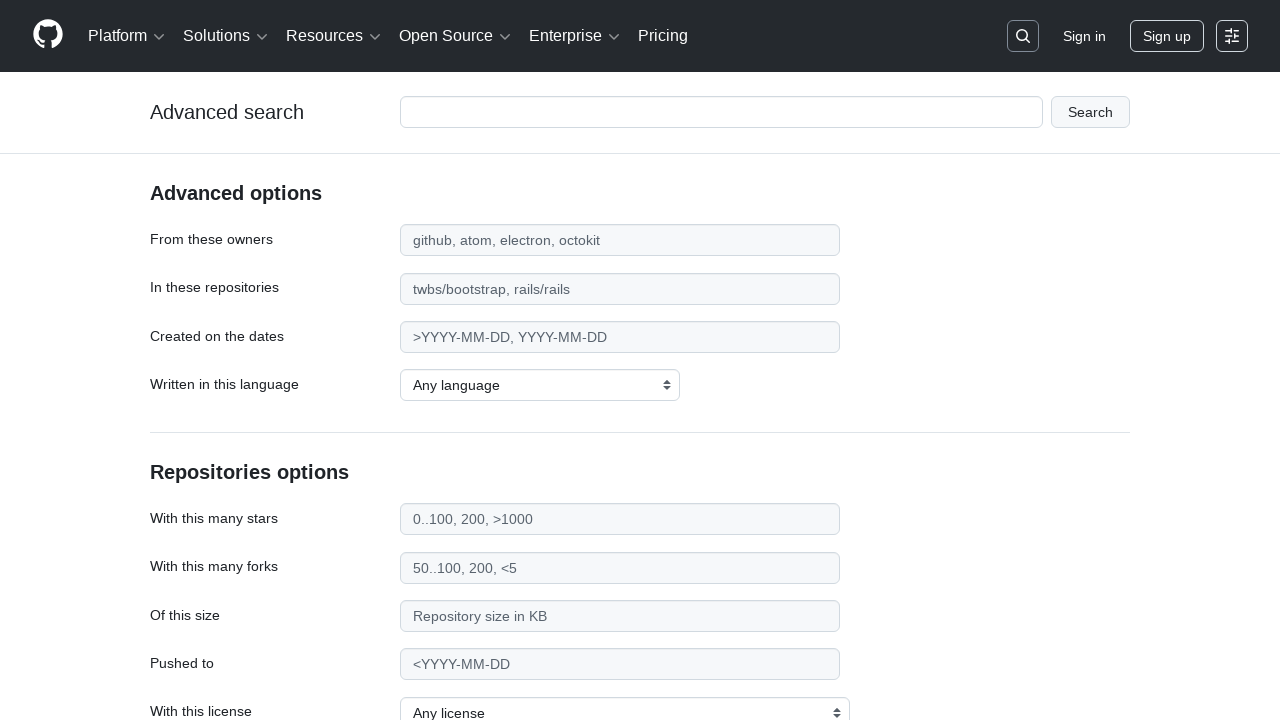

Filled search term field with 'web-automation' on #adv_code_search input.js-advanced-search-input
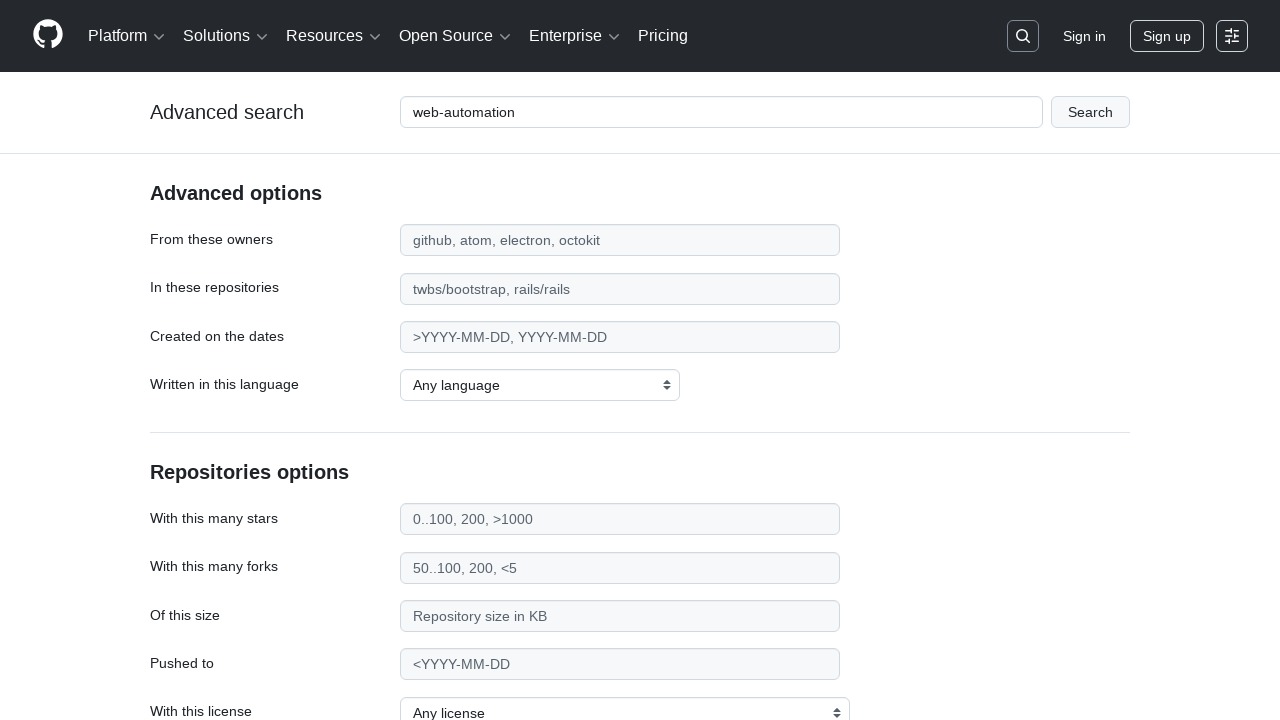

Filled repository owner field with 'microsoft' on #search_from
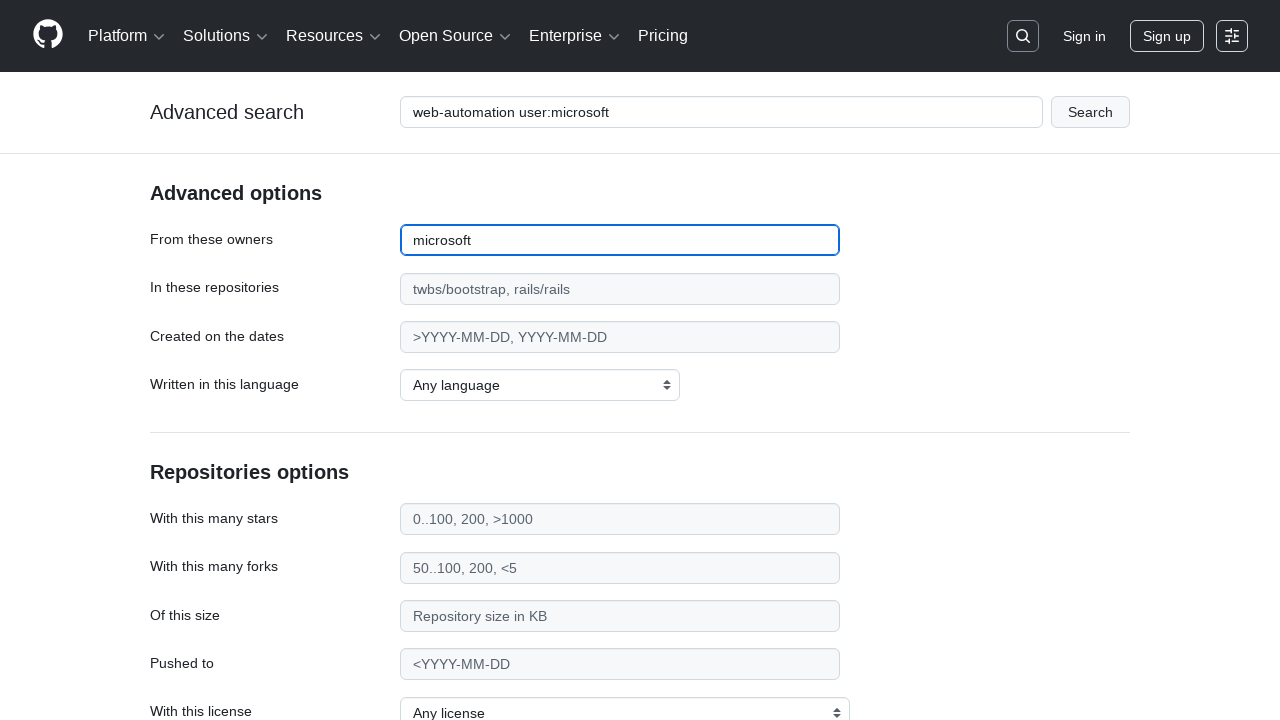

Filled date filter field with '>2020' on #search_date
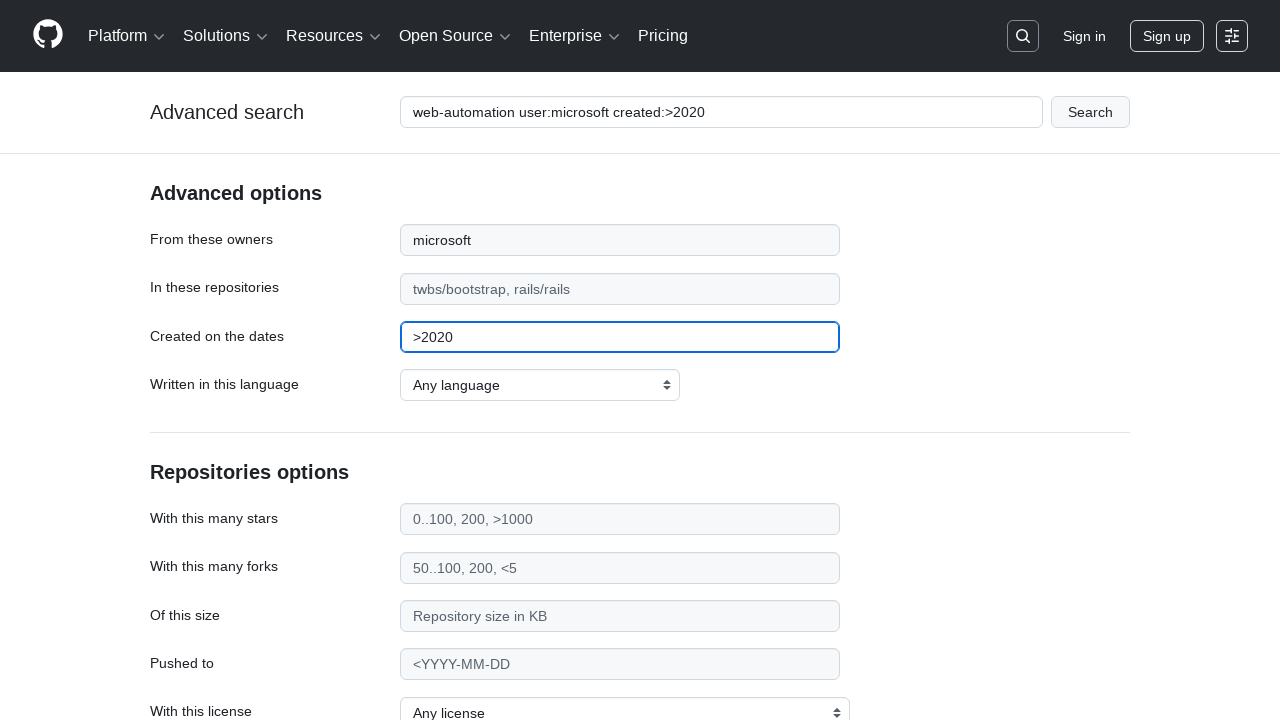

Selected 'TypeScript' from programming language dropdown on select#search_language
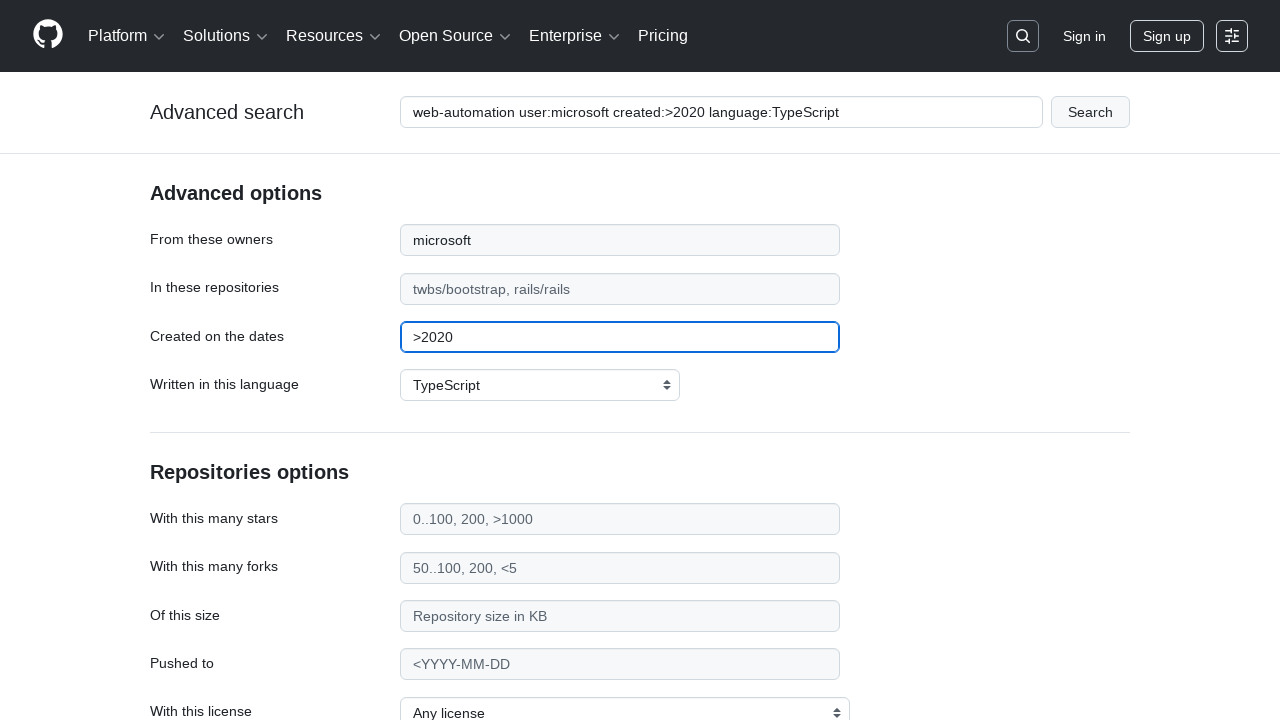

Clicked submit button to perform advanced search at (1090, 112) on #adv_code_search button[type="submit"]
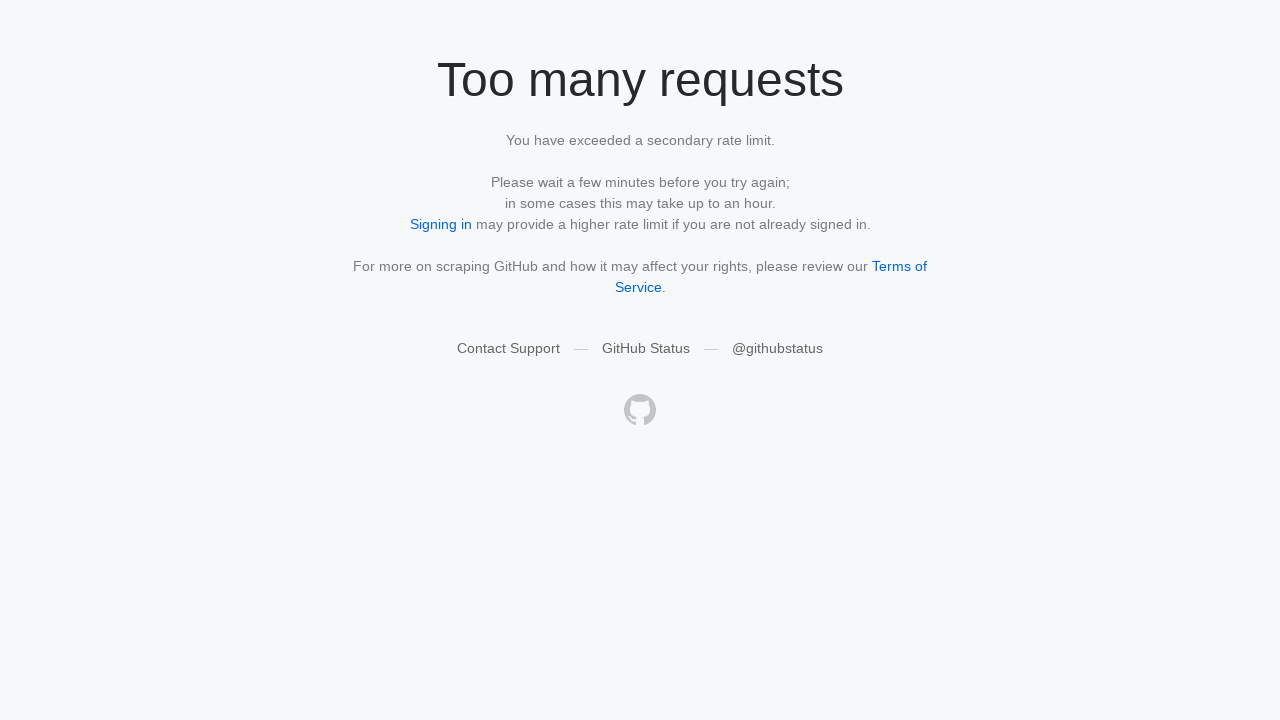

Search results page loaded (networkidle state reached)
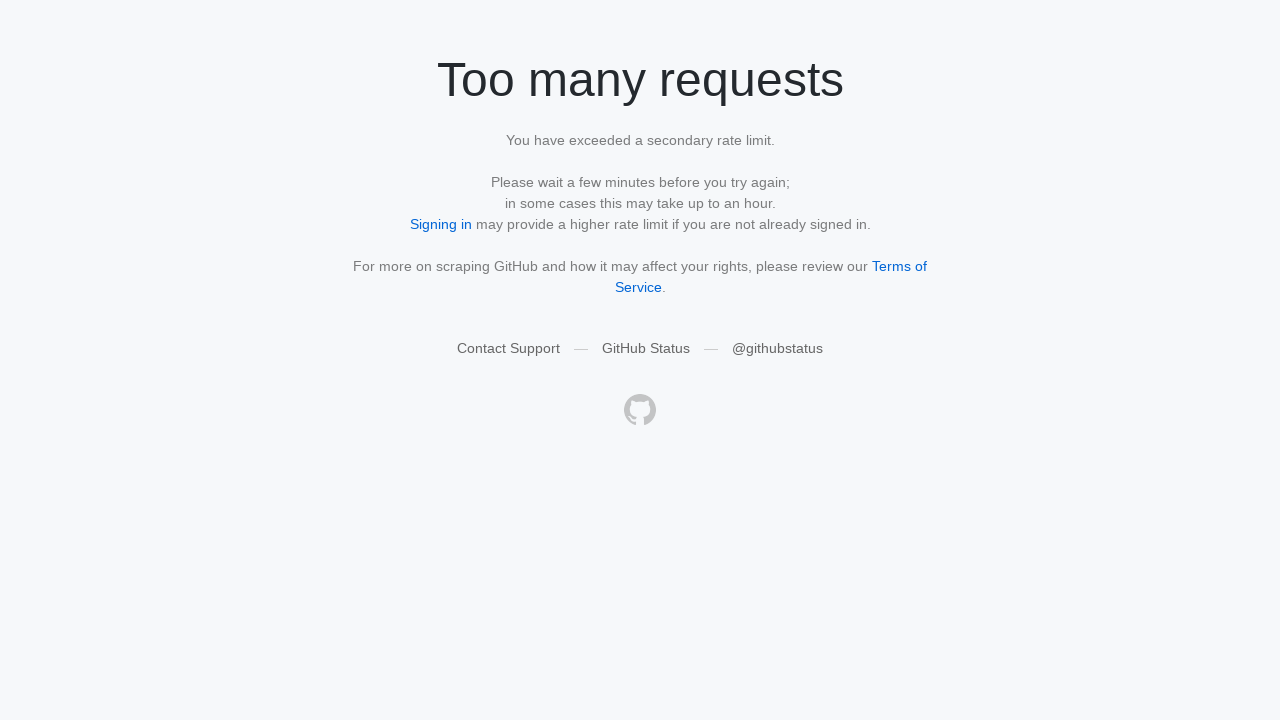

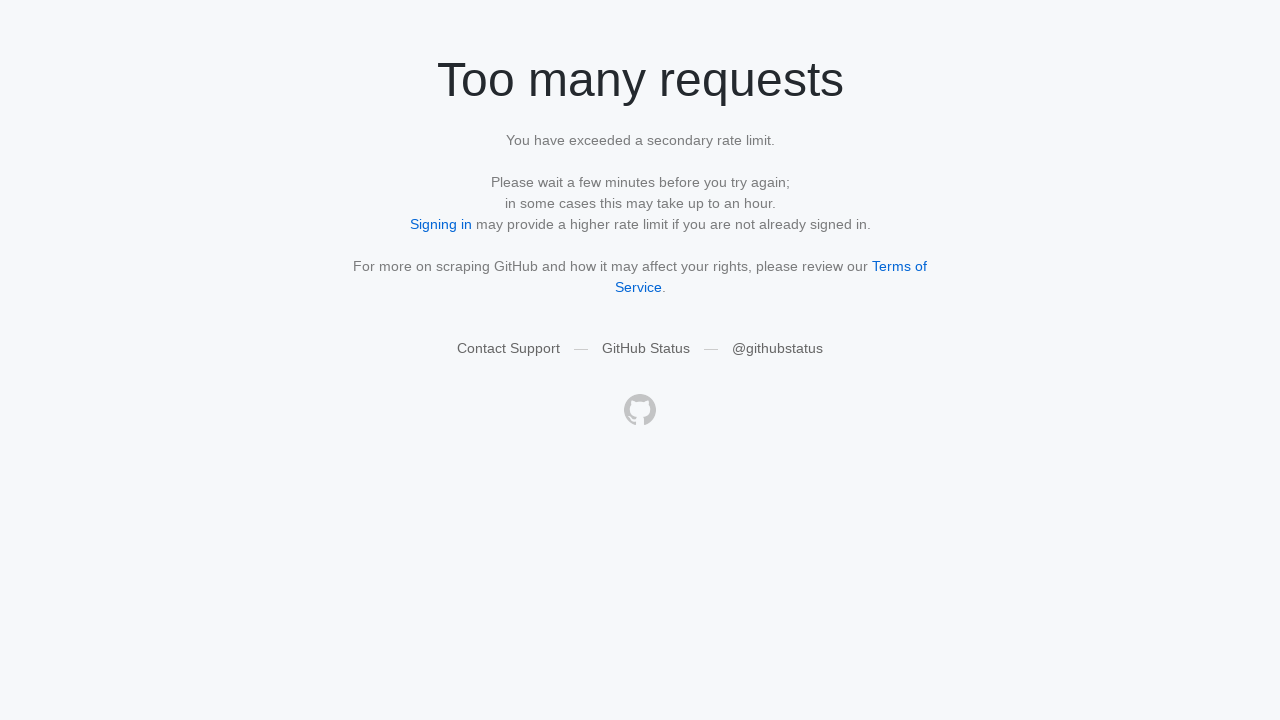